Tests clicking a button with a dynamic ID multiple times to verify it remains clickable despite changing IDs

Starting URL: http://uitestingplayground.com/dynamicid

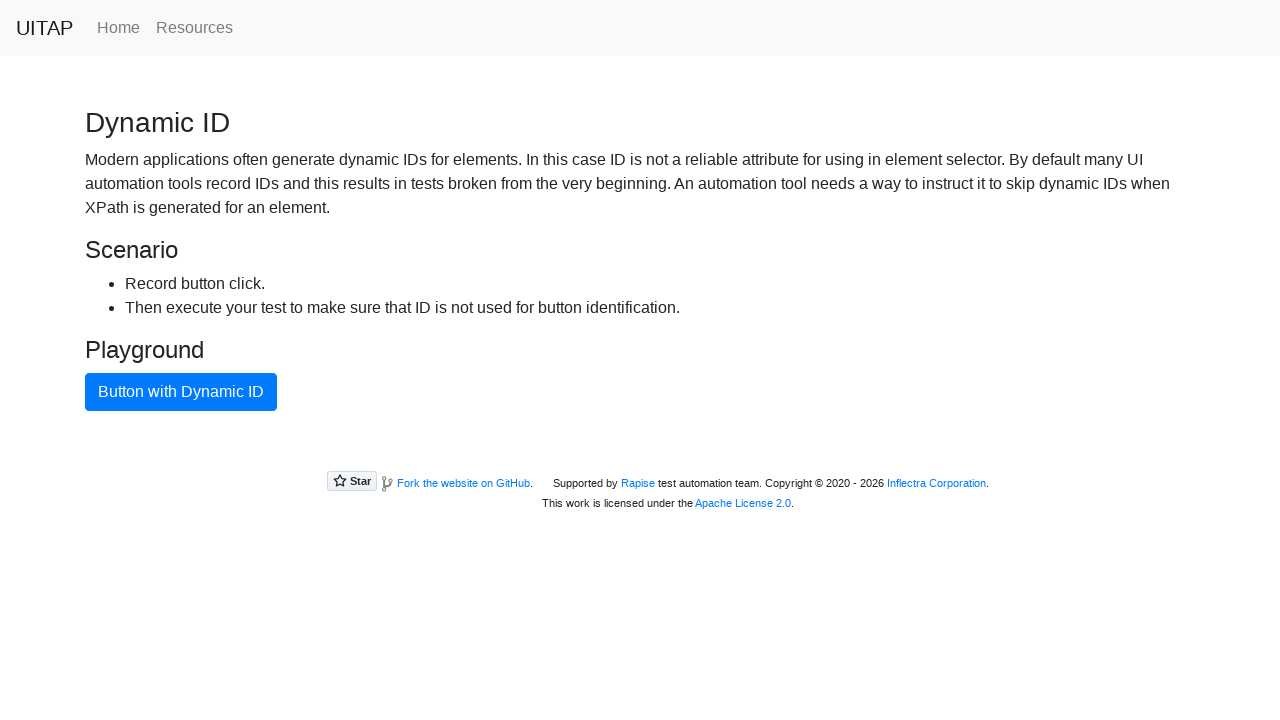

Clicked button with dynamic ID at (181, 392) on xpath=//button[text()='Button with Dynamic ID']
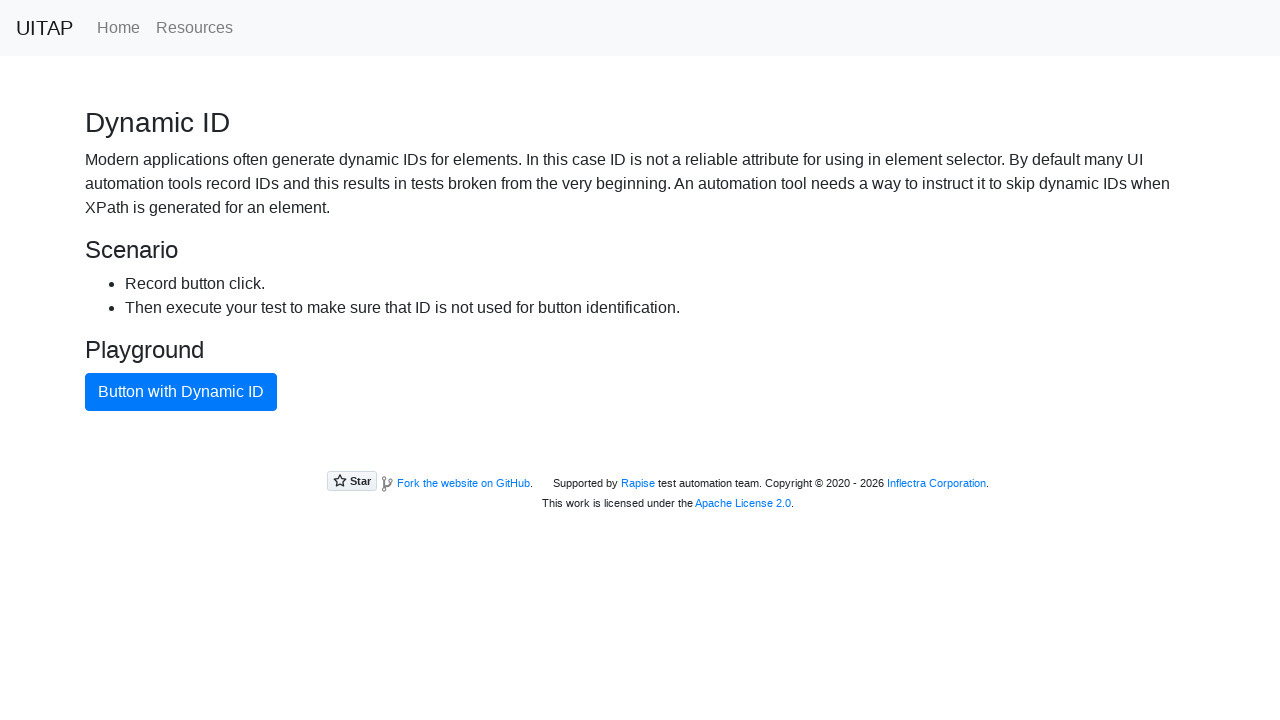

Waited 1 second after button click
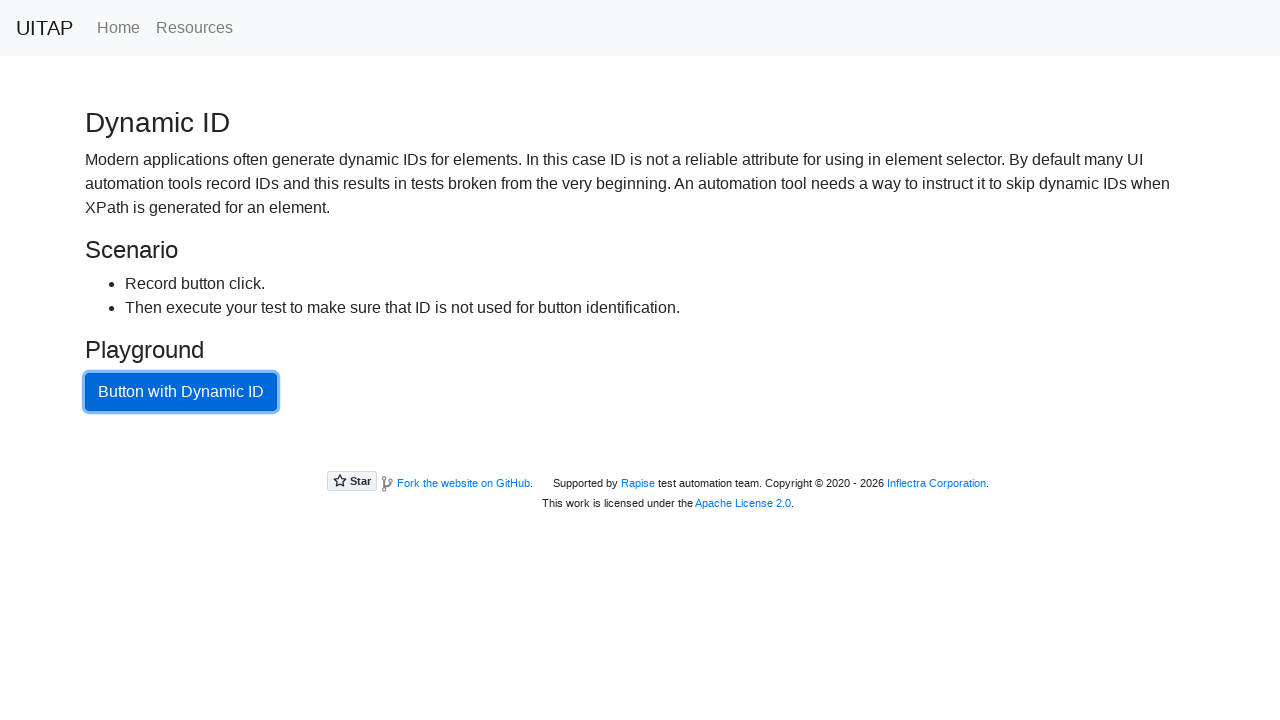

Clicked button with dynamic ID at (181, 392) on xpath=//button[text()='Button with Dynamic ID']
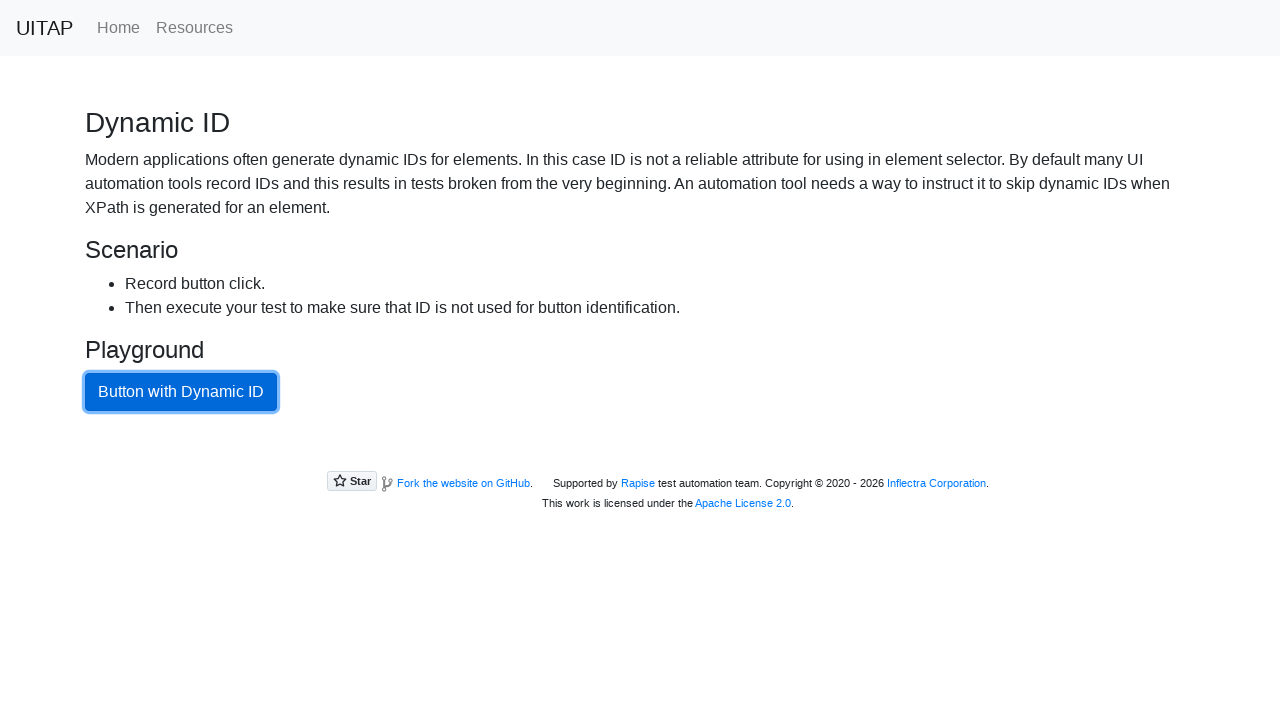

Waited 1 second after button click
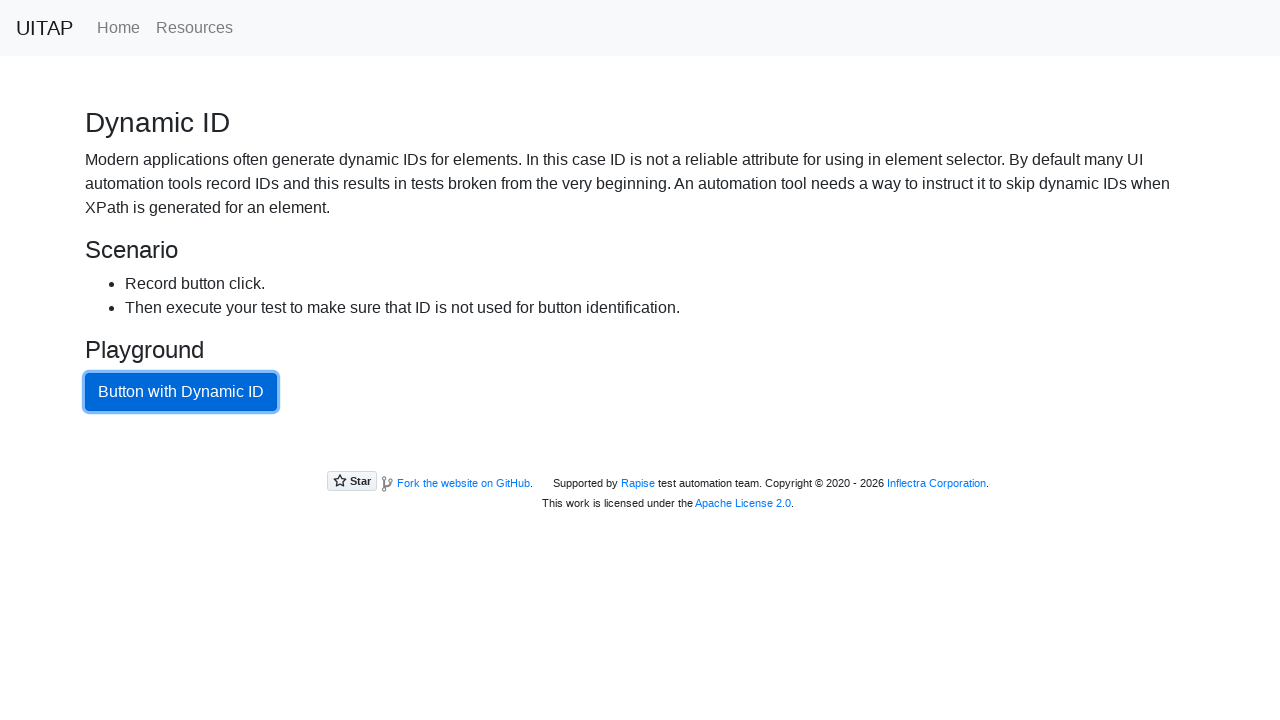

Clicked button with dynamic ID at (181, 392) on xpath=//button[text()='Button with Dynamic ID']
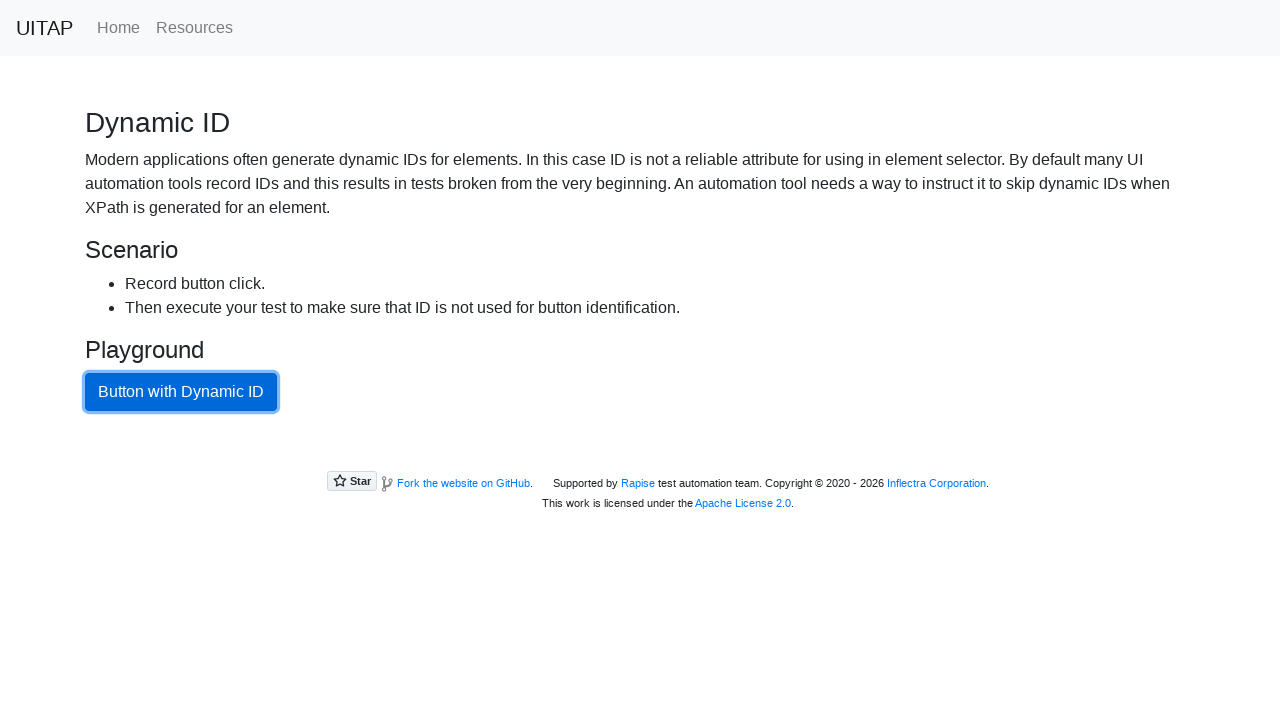

Waited 1 second after button click
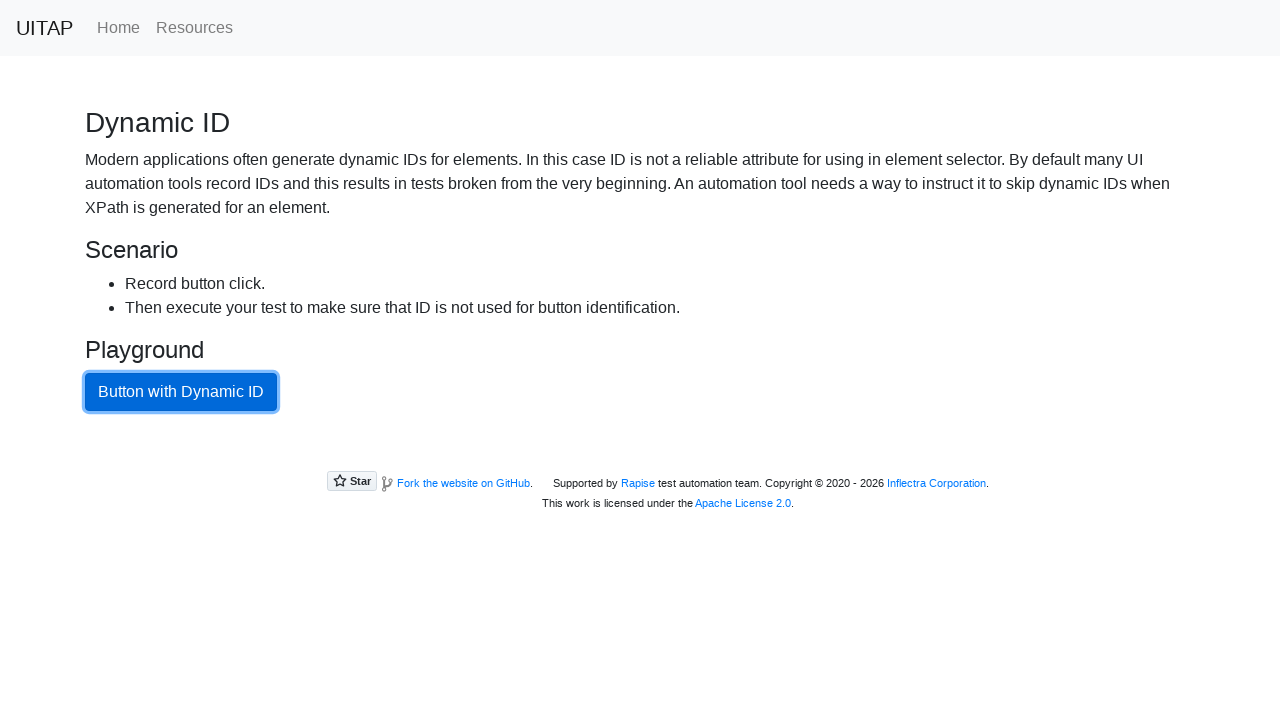

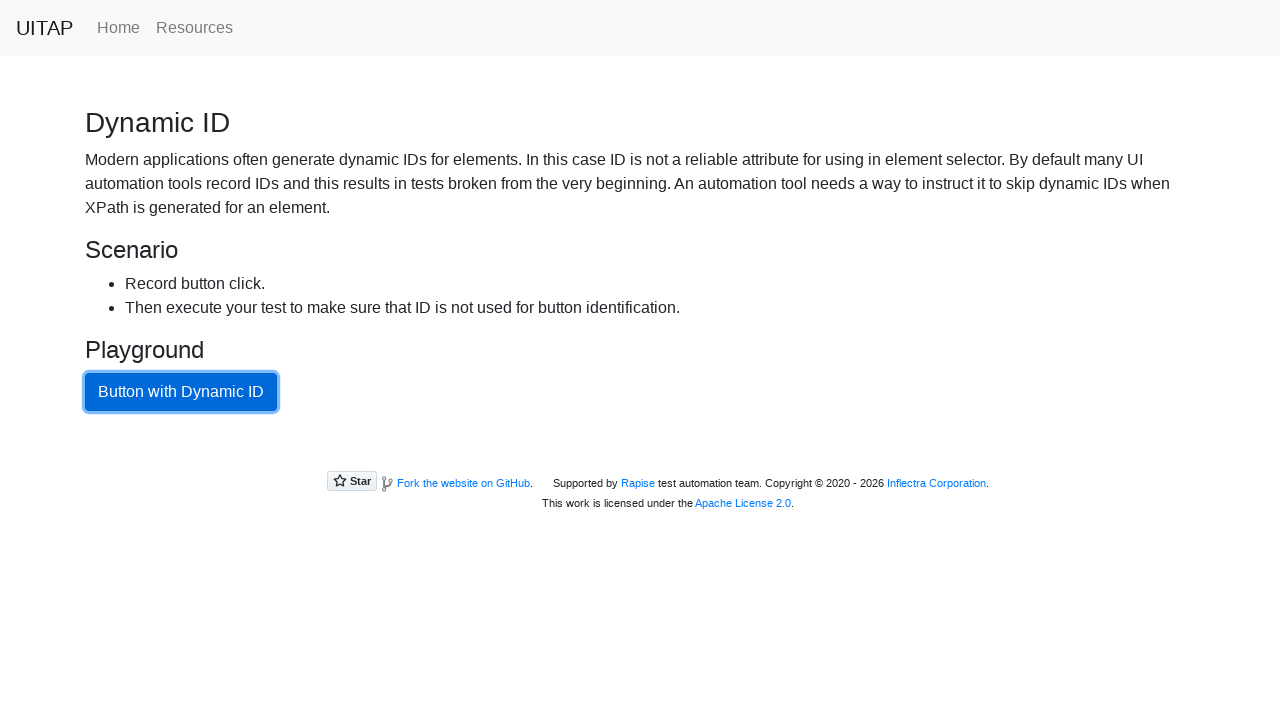